Tests sending the SPACE key to an input element and verifies the page displays the correct key press result.

Starting URL: http://the-internet.herokuapp.com/key_presses

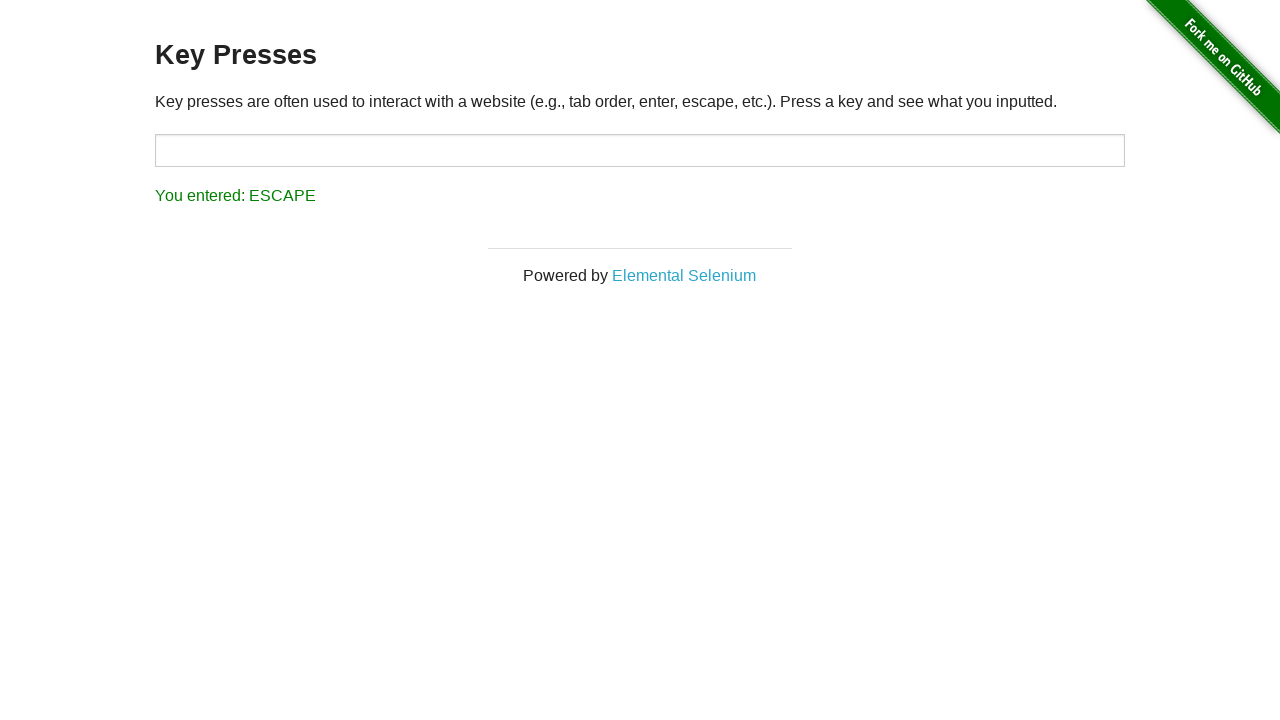

Pressed SPACE key on target input element on #target
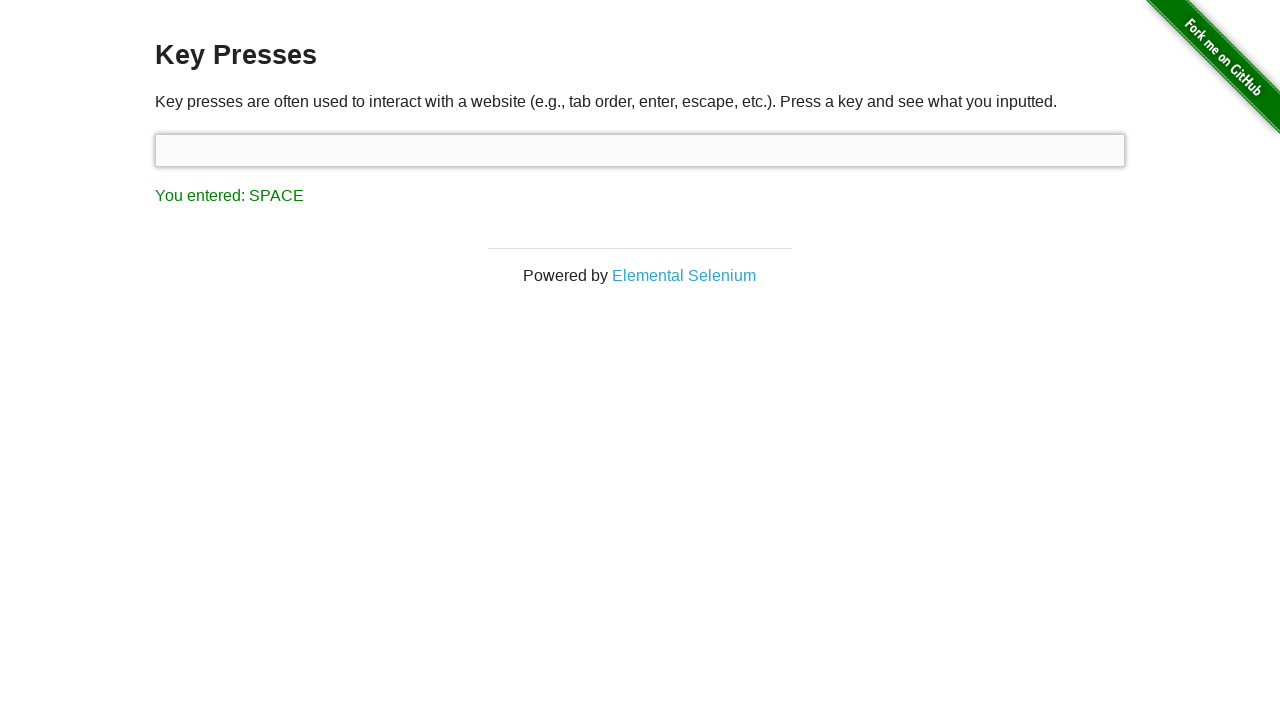

Waited for result element to appear
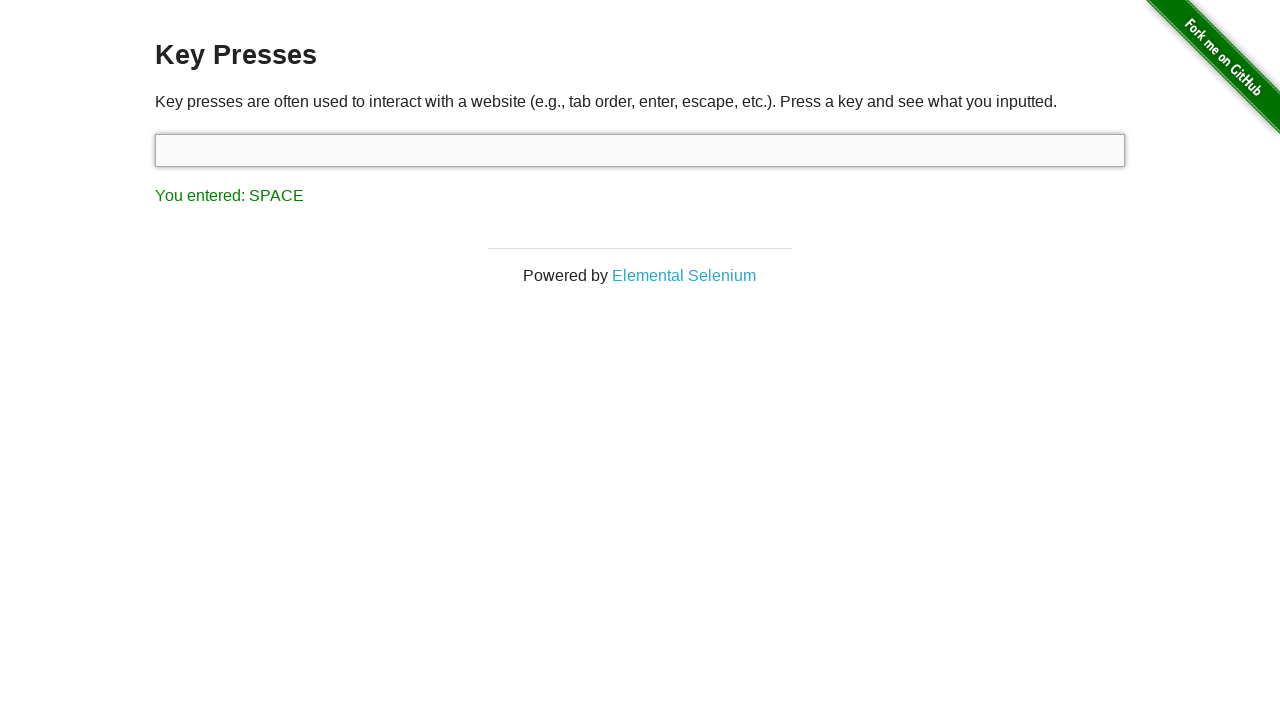

Retrieved result text content
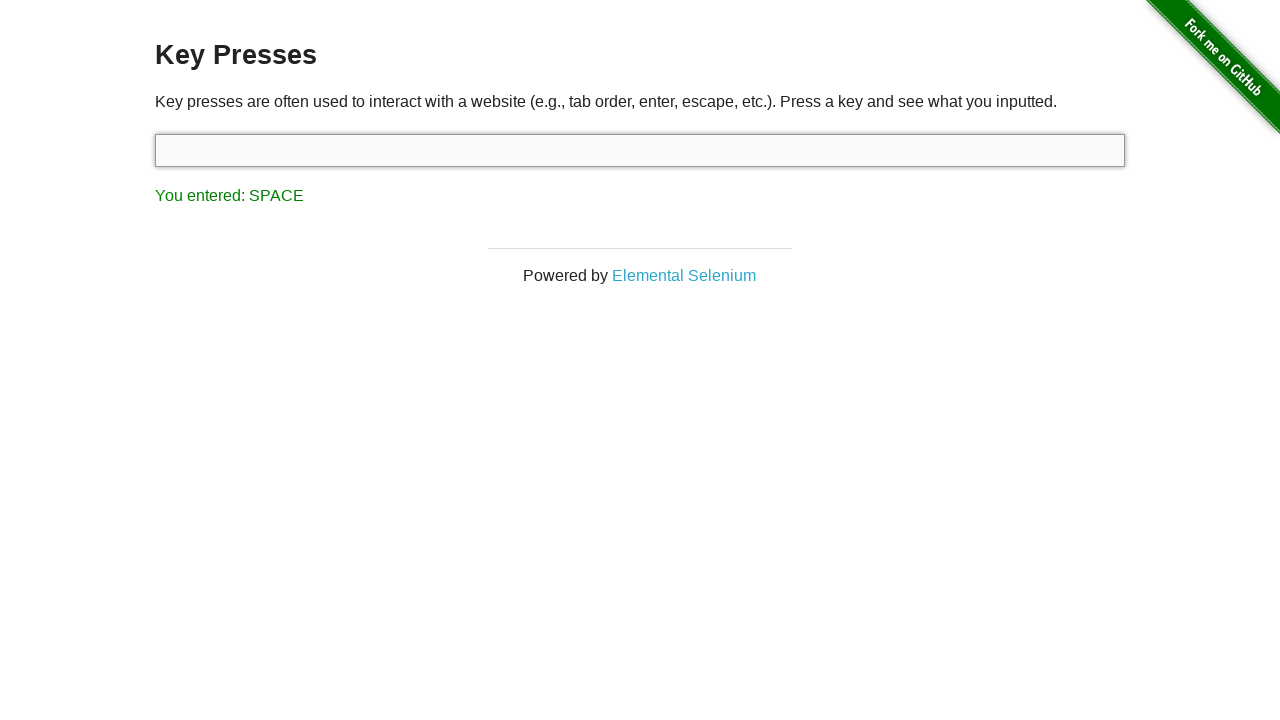

Verified result text shows 'You entered: SPACE'
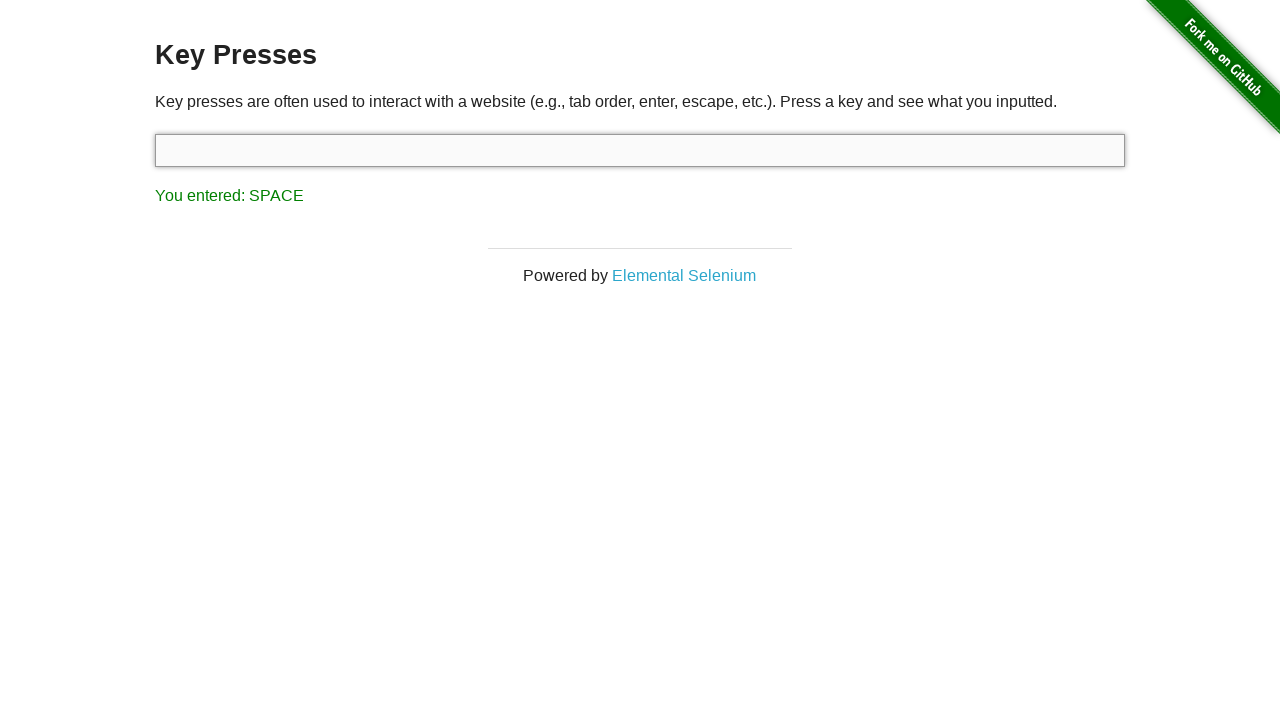

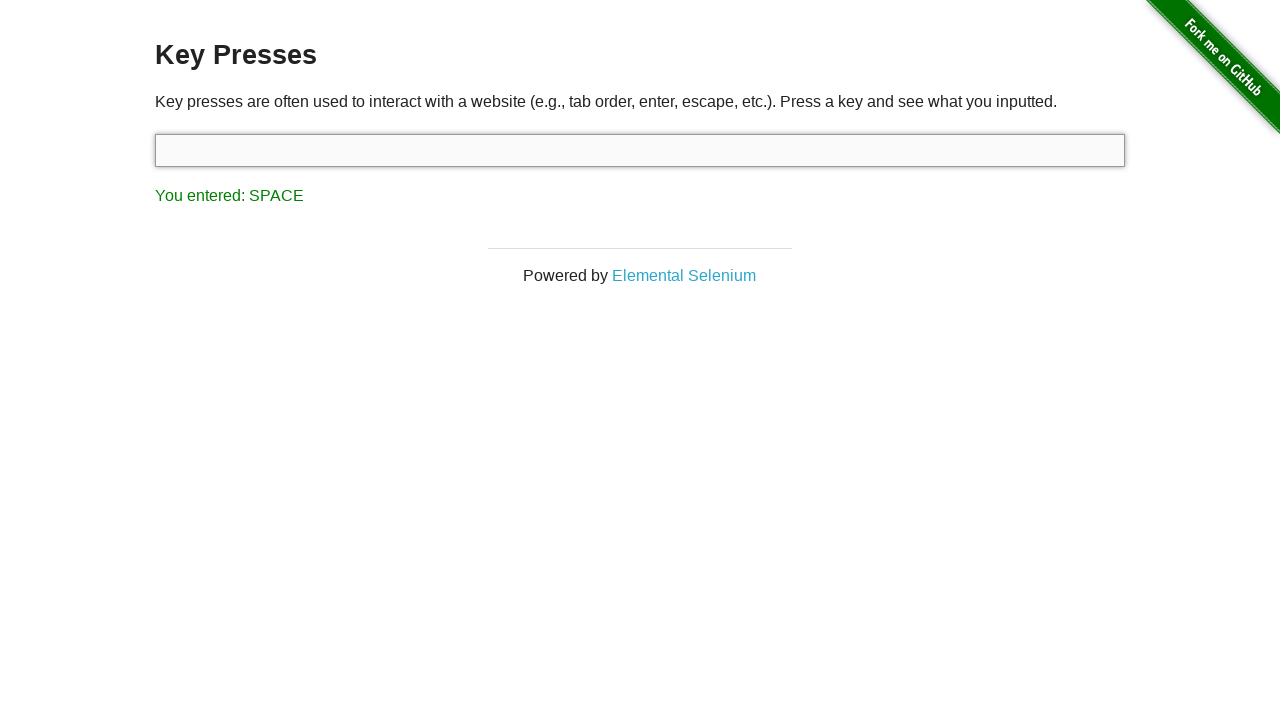